Tests window switching by opening a new window, performing actions in it, and switching back to parent window

Starting URL: https://demo.automationtesting.in/Windows.html

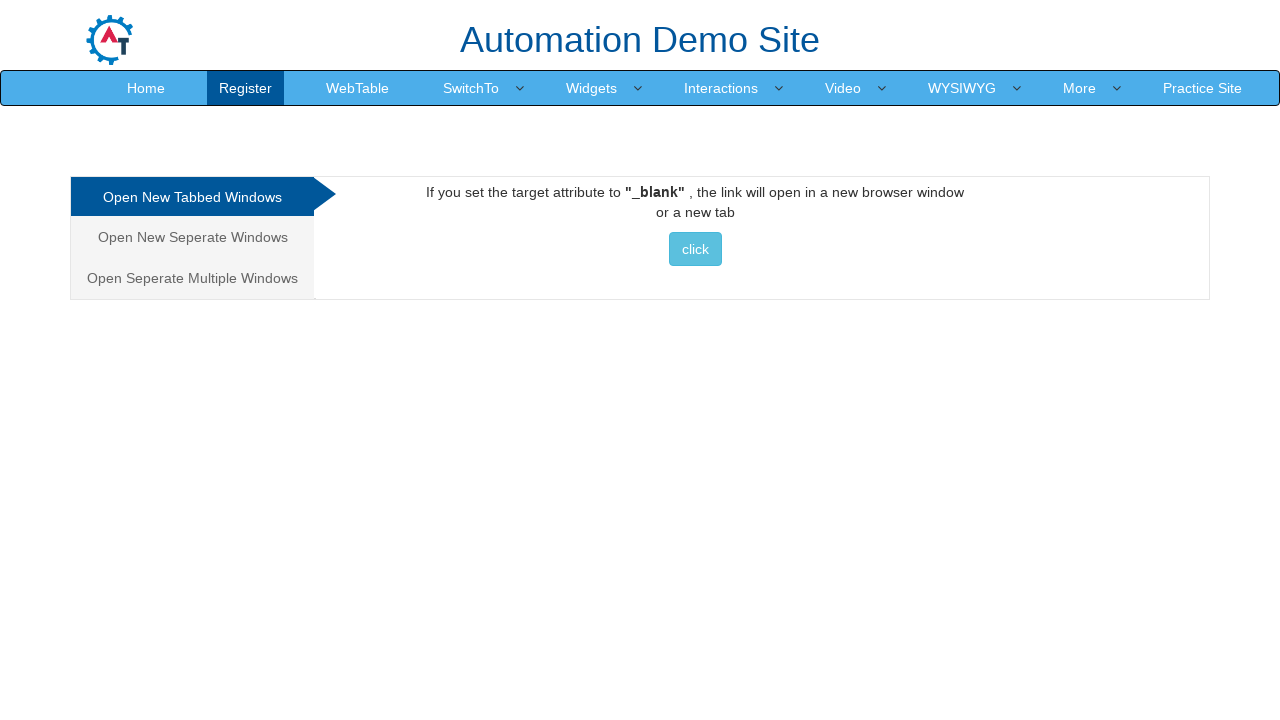

Clicked button to open new window at (695, 249) on button.btn.btn-info
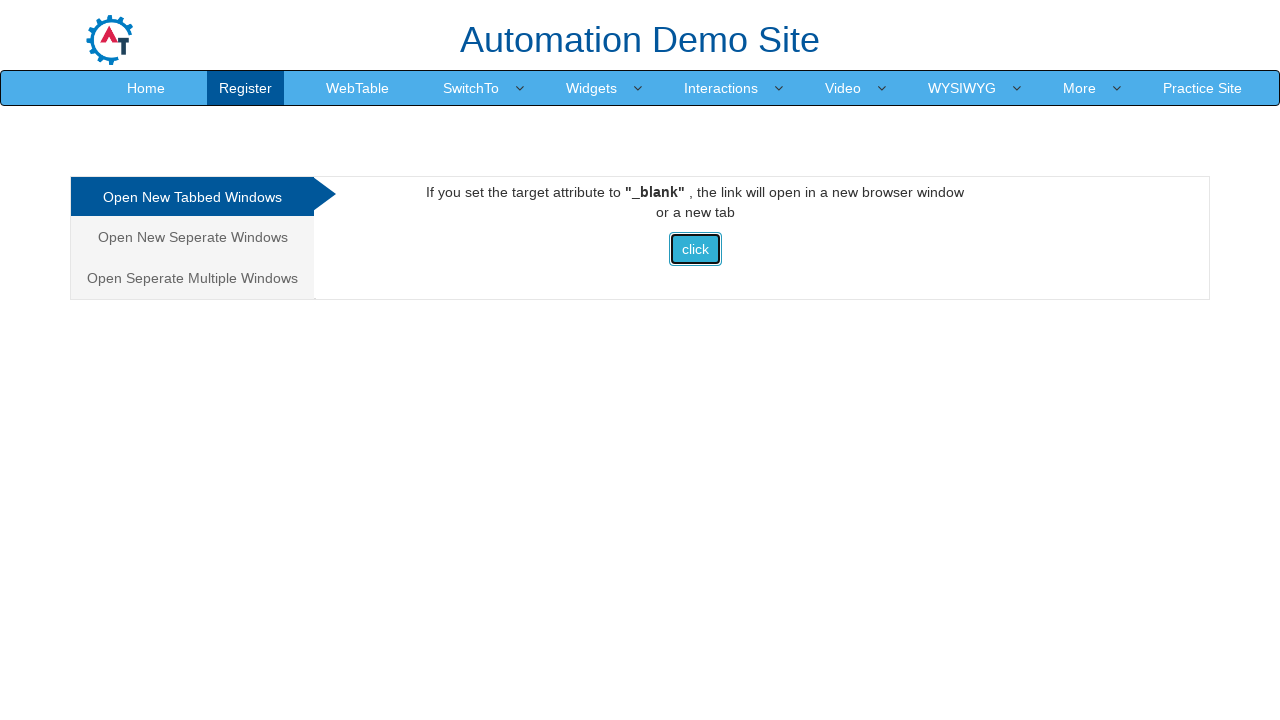

New window opened and page object retrieved
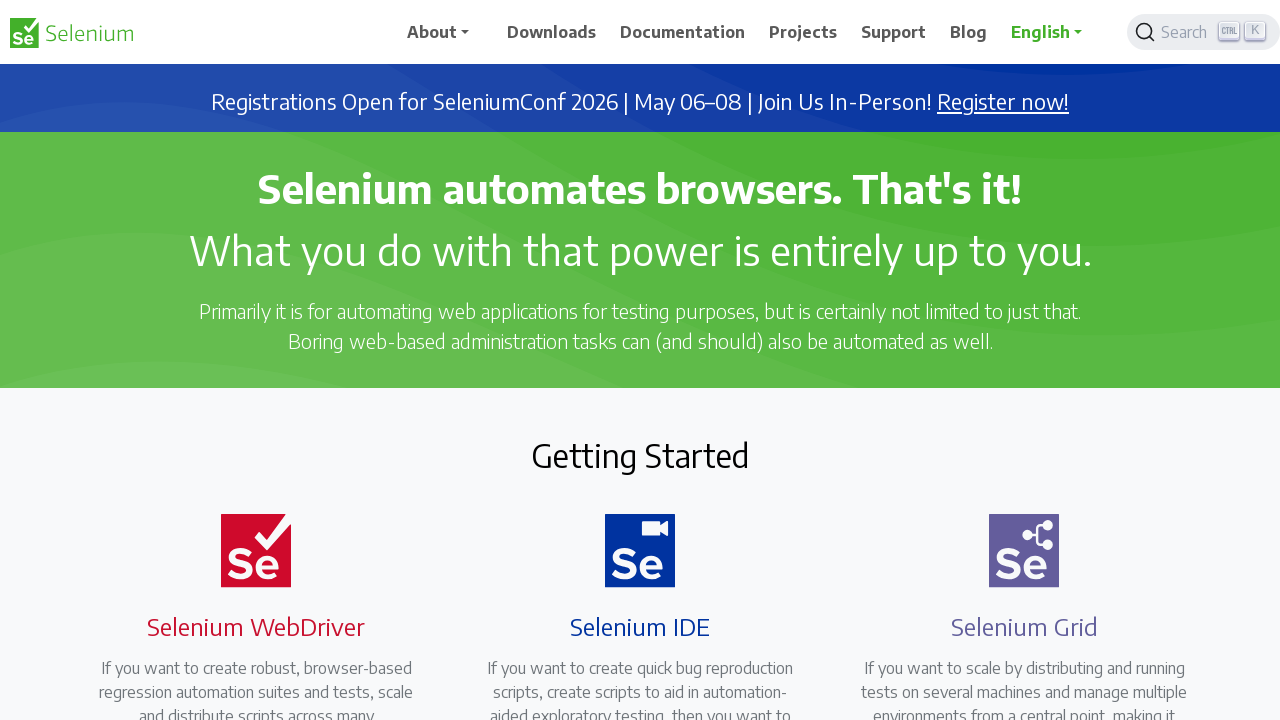

New window page loaded completely
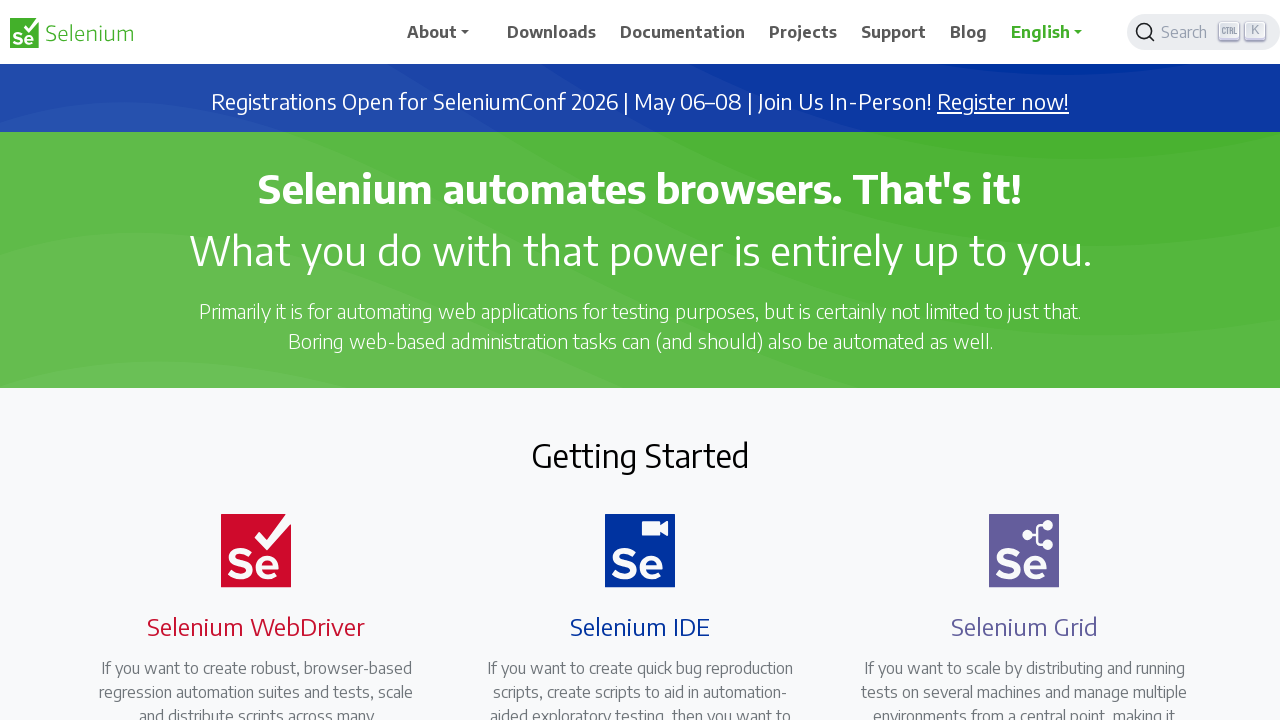

Clicked navigation item in child window at (807, 32) on div.collapse.navbar-collapse.justify-content-end ul li:nth-child(4)
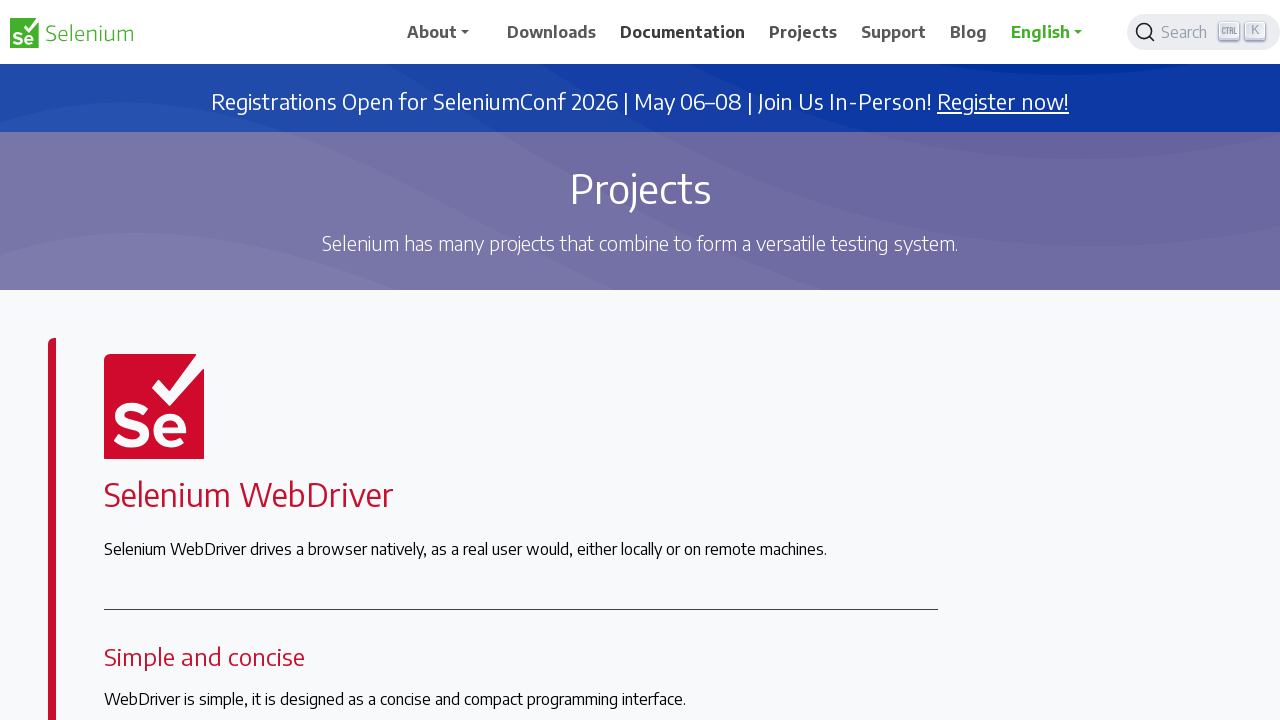

Waited 3 seconds for action to complete
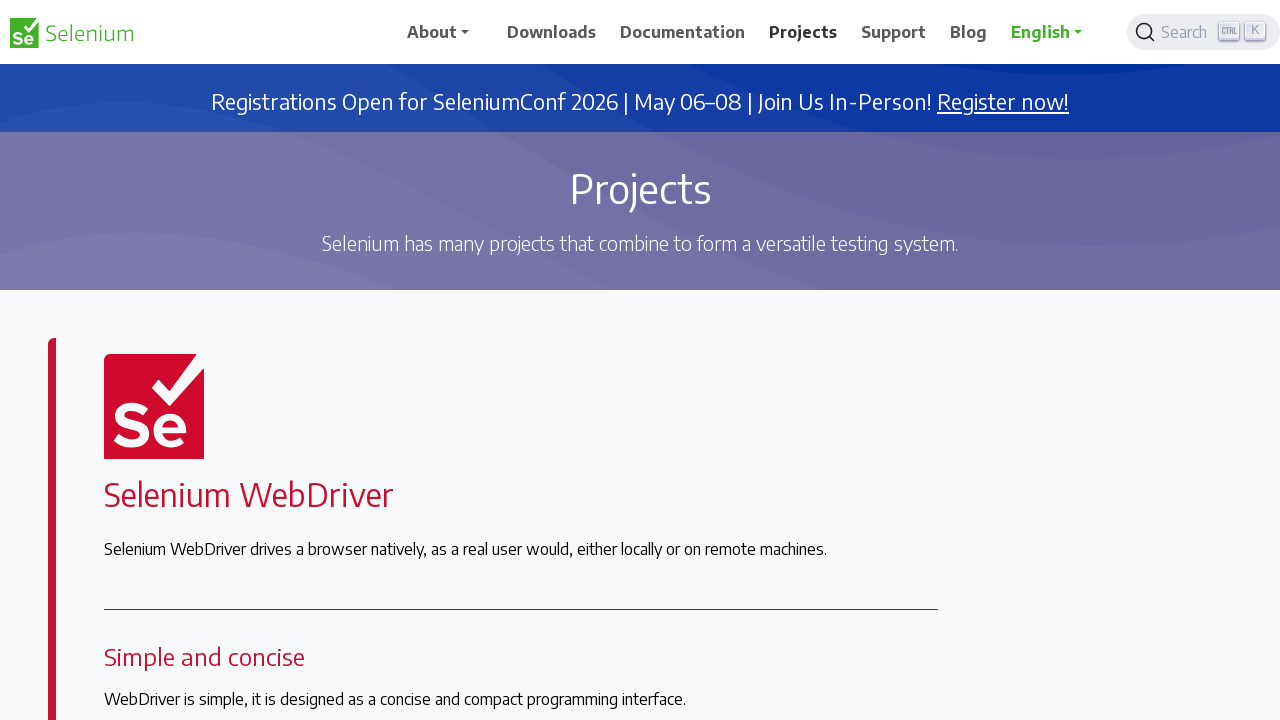

Switched focus back to parent window
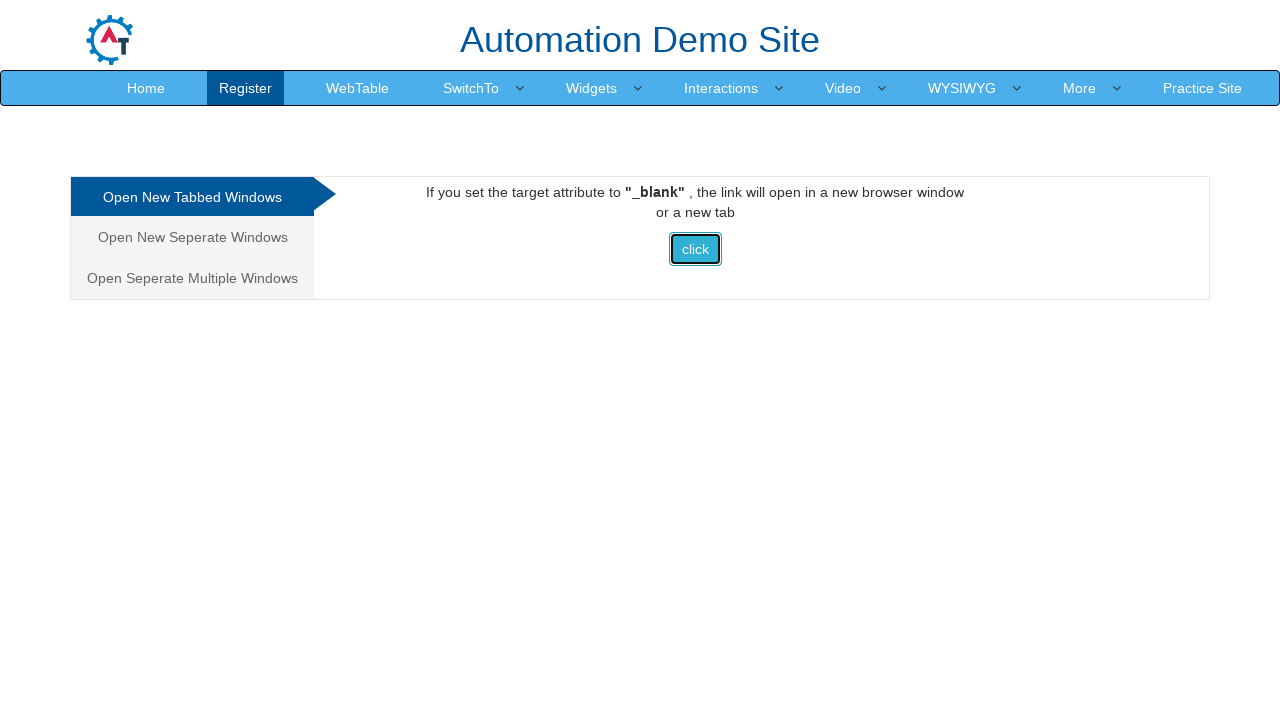

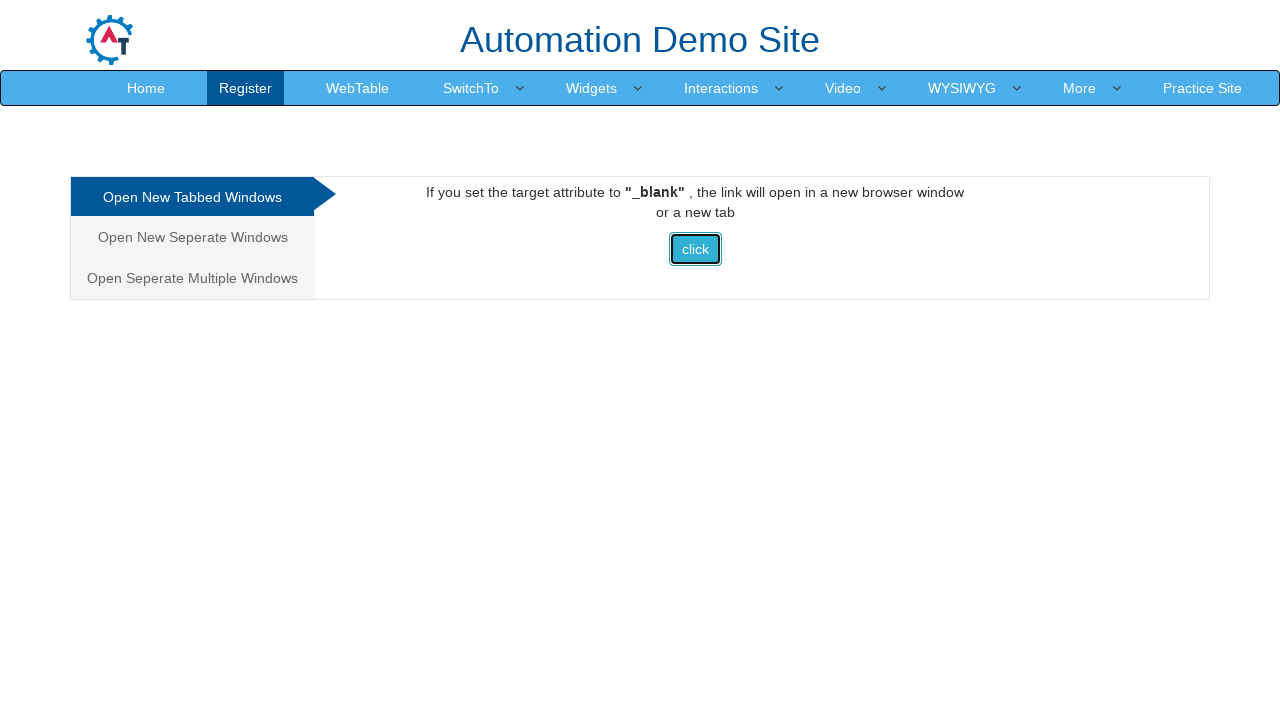